Tests the complete purchase flow on demoblaze.com by adding two products to cart, navigating to cart, filling out the order form with customer and payment details, and verifying a confirmation message appears.

Starting URL: https://www.demoblaze.com/index.html

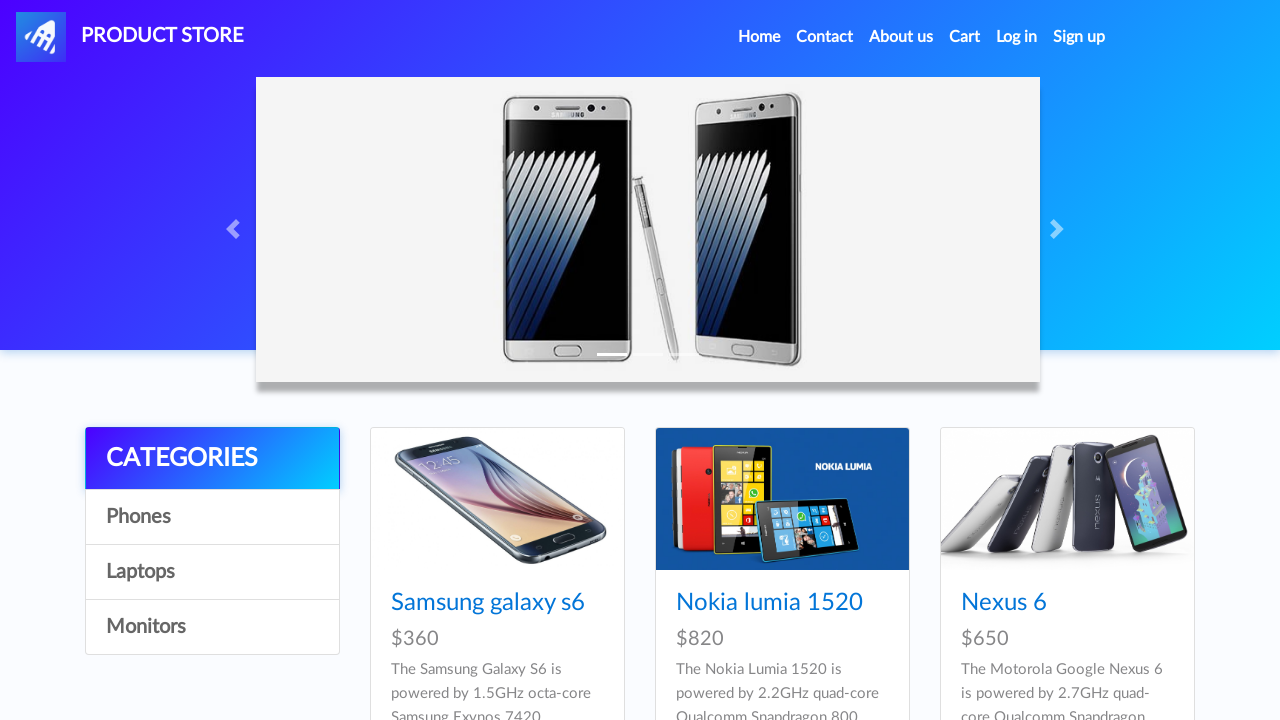

Waited for product cards to load on home page
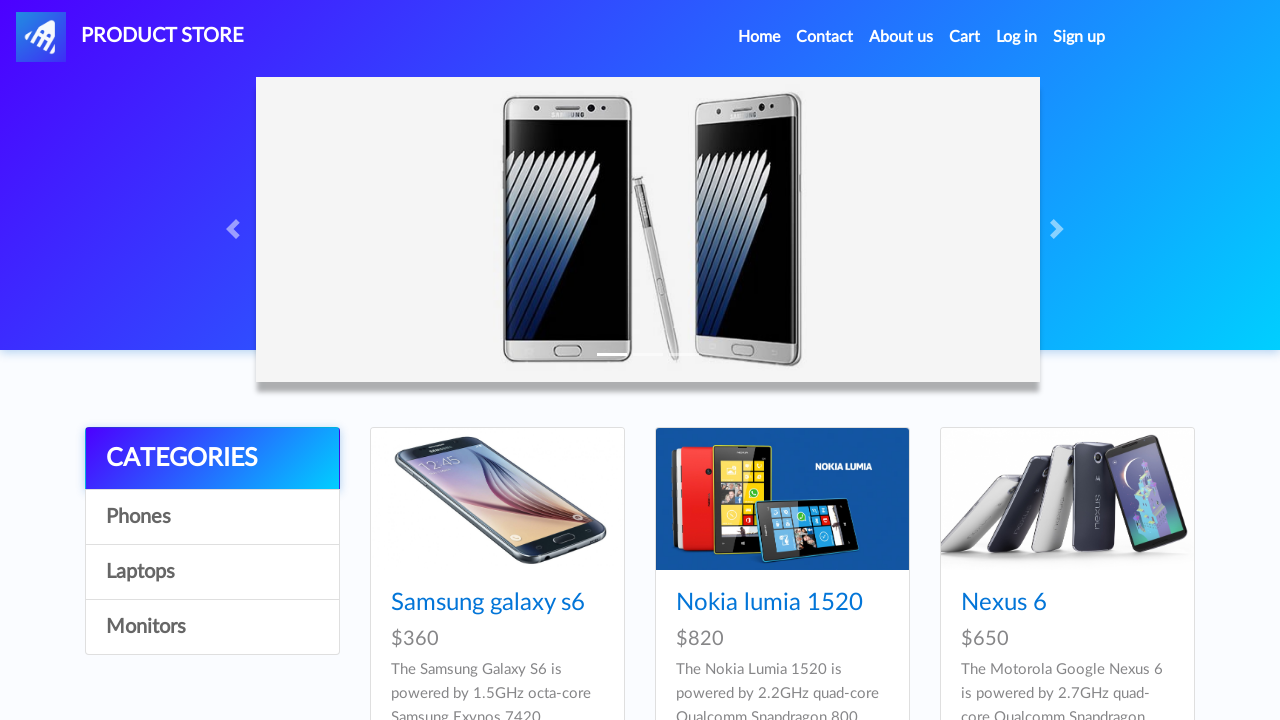

Clicked on second product in the list at (769, 603) on .card-title a >> nth=1
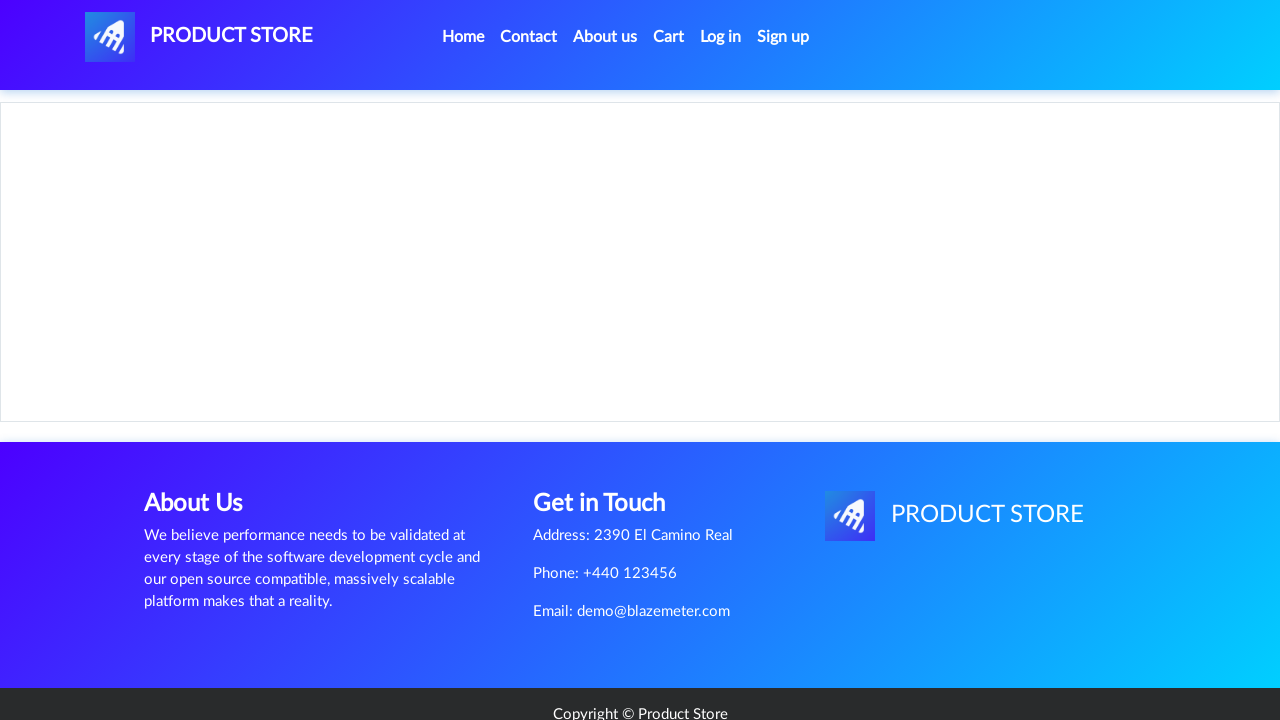

Product page loaded with 'Add to Cart' button visible
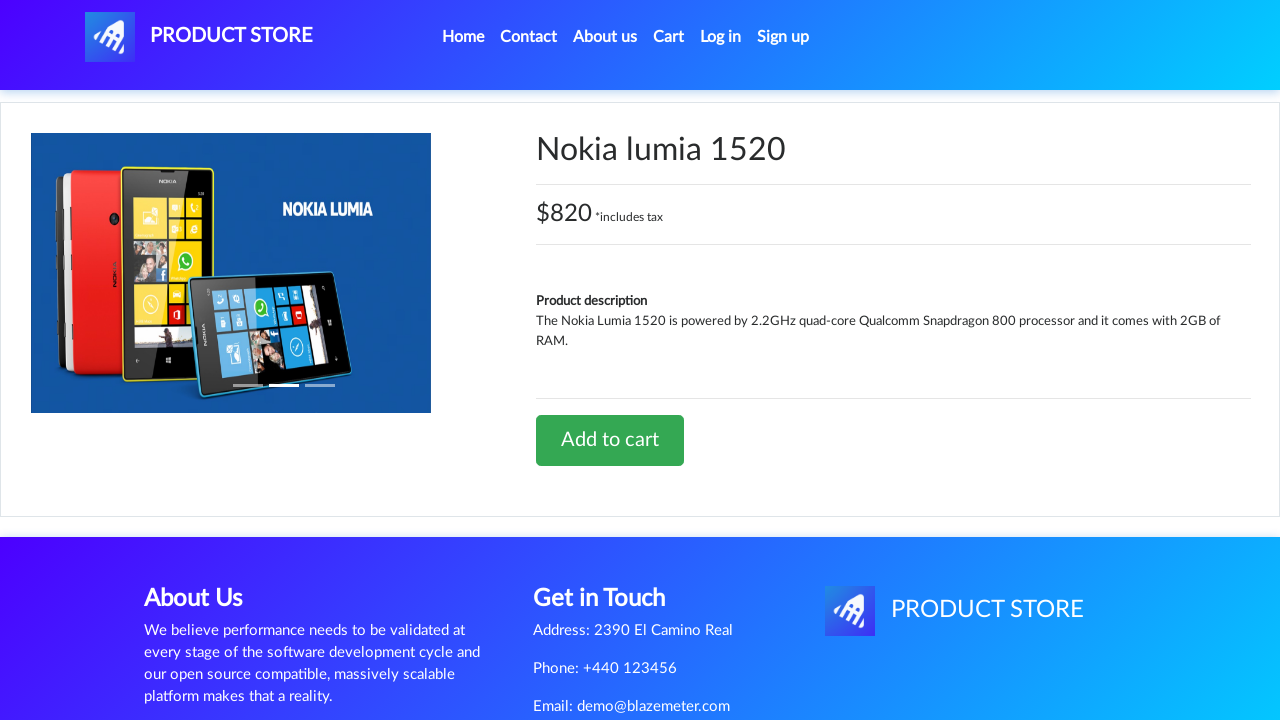

Clicked 'Add to Cart' button for second product at (610, 440) on a.btn-success
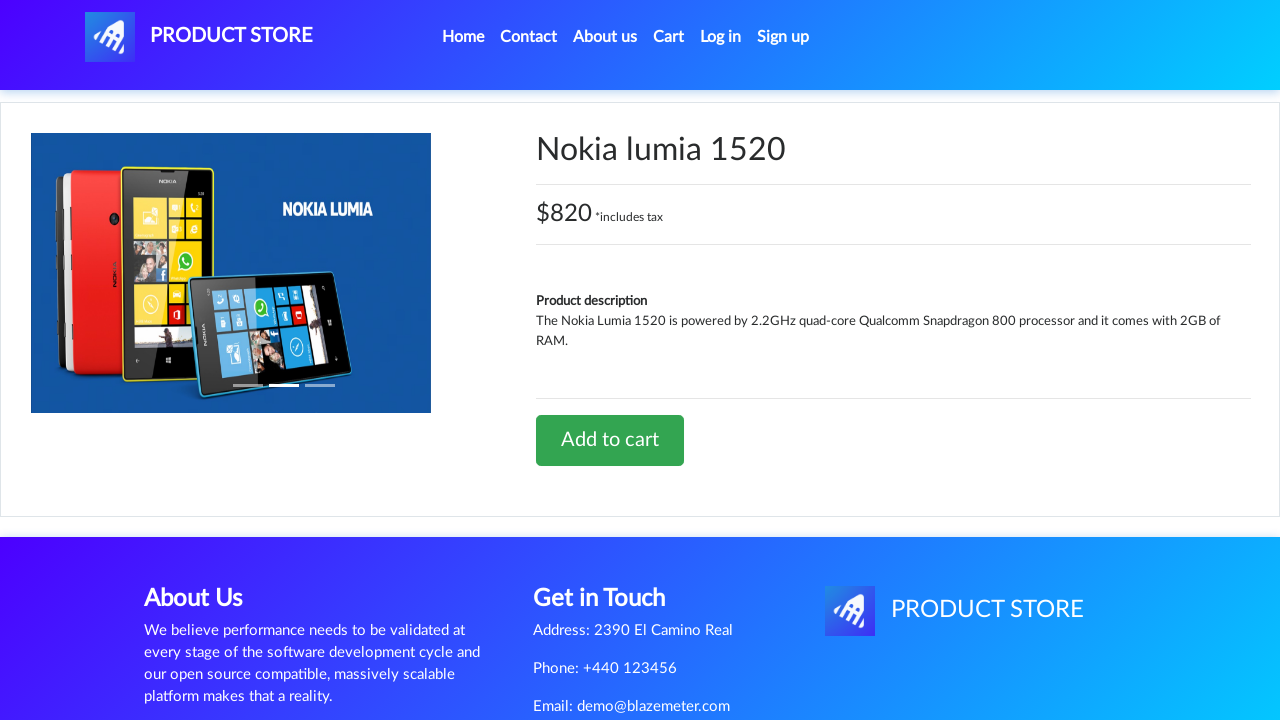

Set up dialog handler to accept alerts
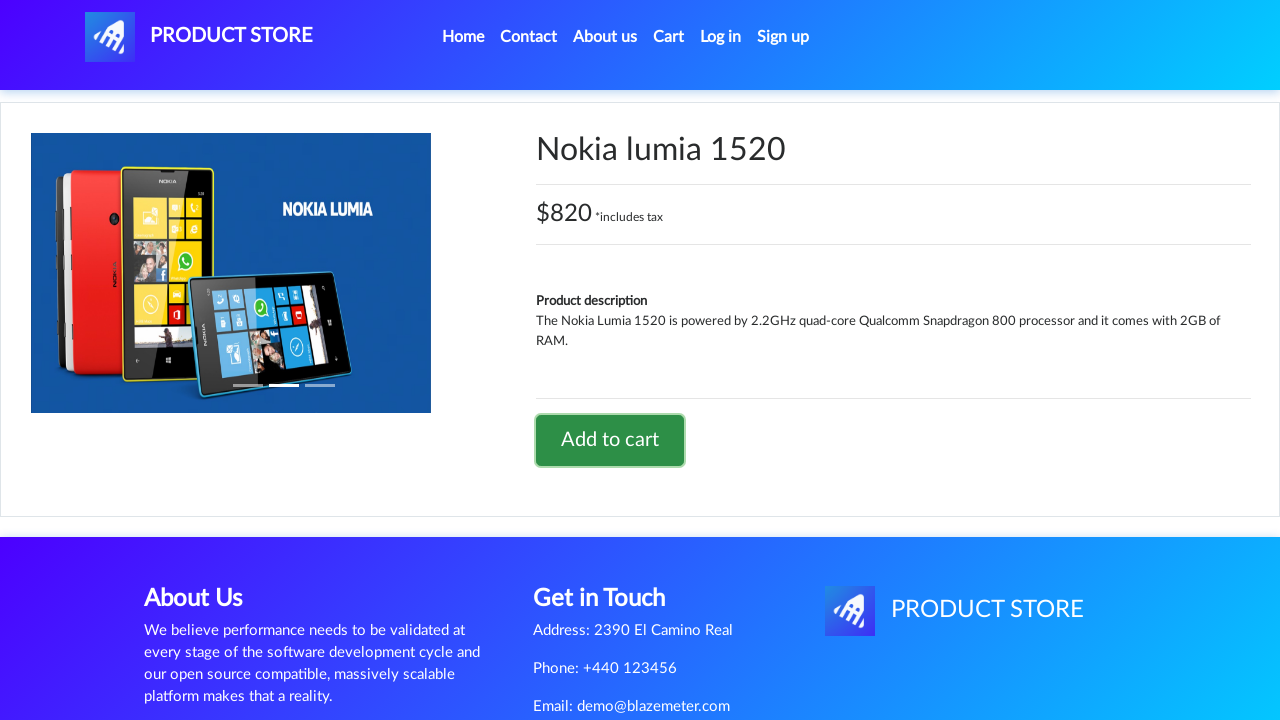

Waited for add to cart confirmation alert
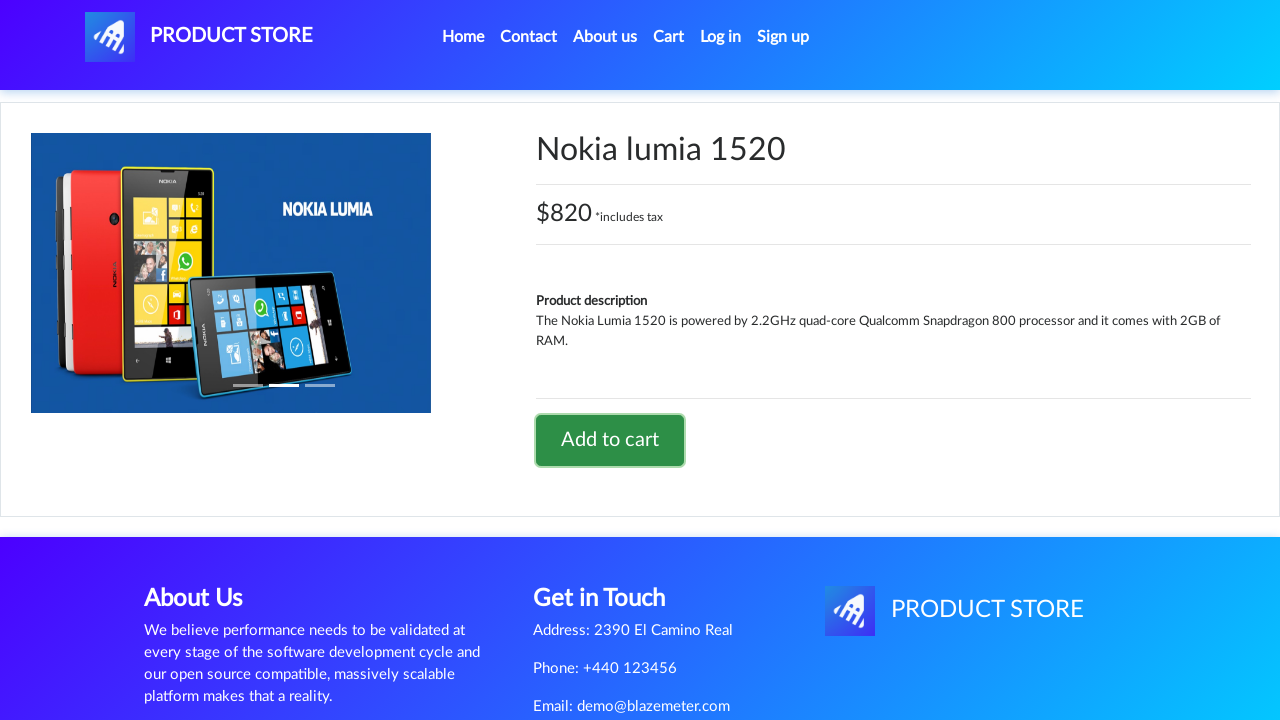

Clicked home link to navigate back to home page at (463, 37) on a.nav-link[href='index.html']
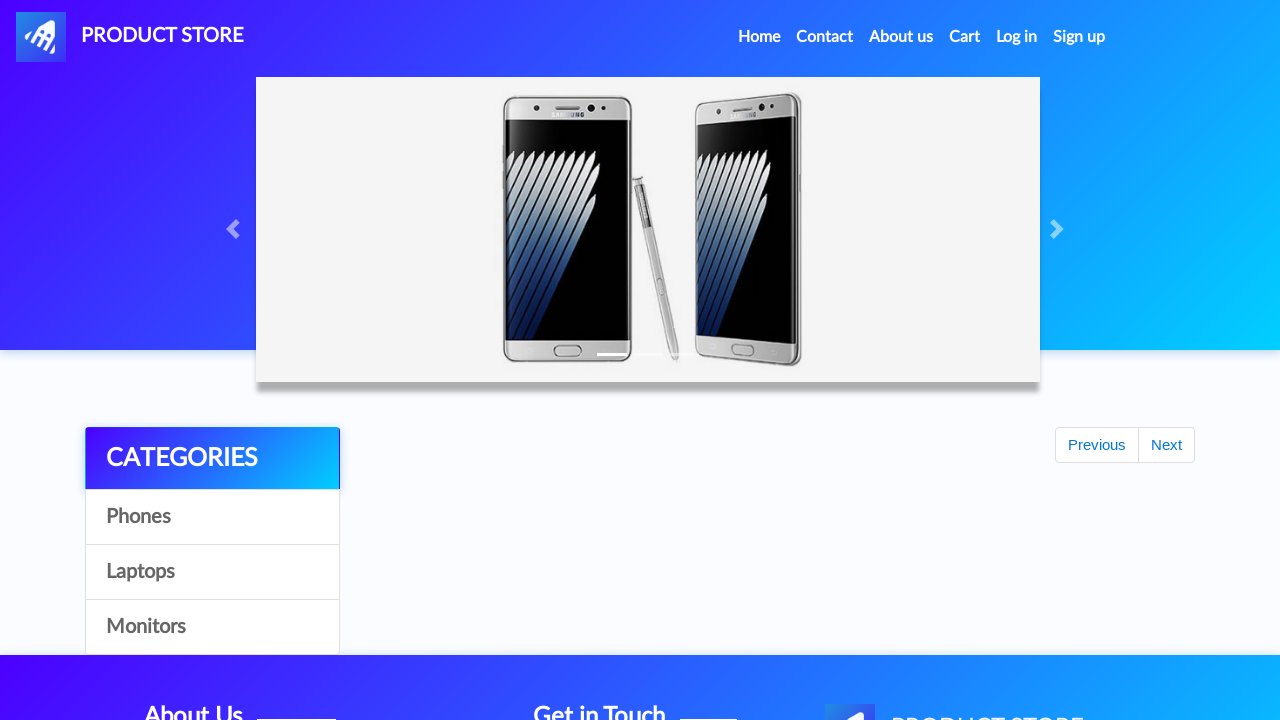

Home page reloaded with product cards visible
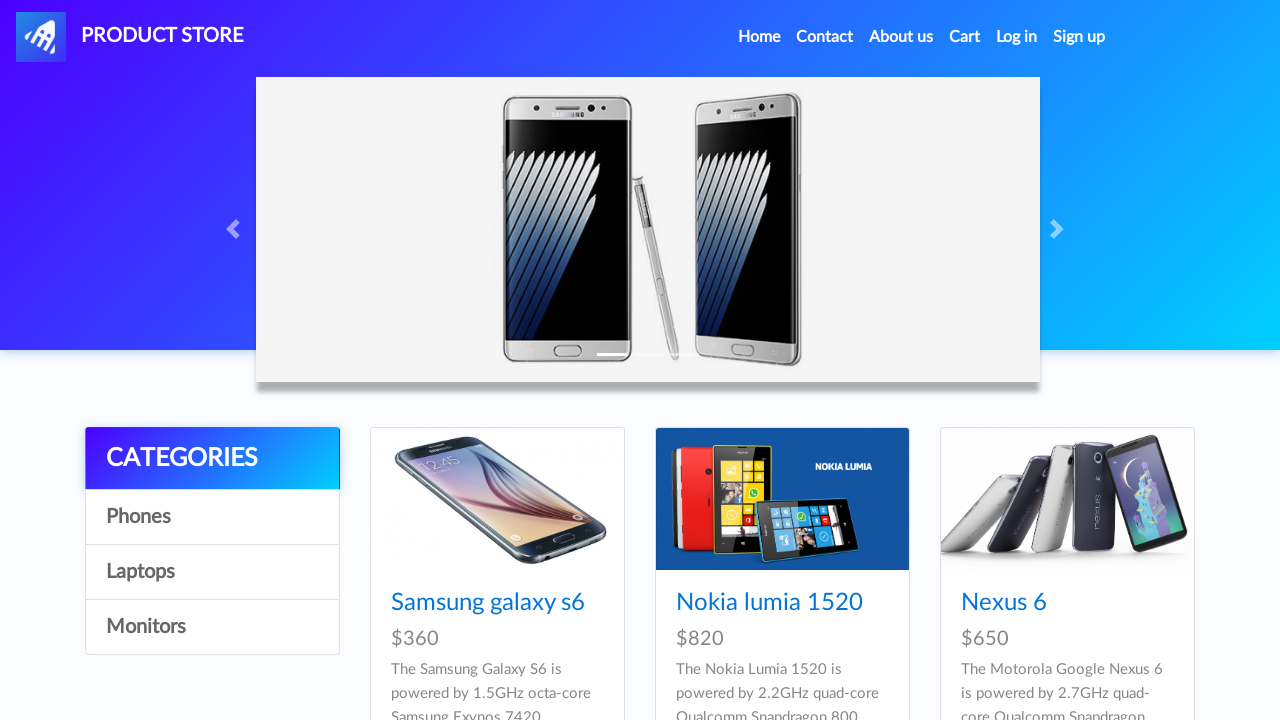

Clicked on fifth product in the list at (752, 361) on .card-title a >> nth=4
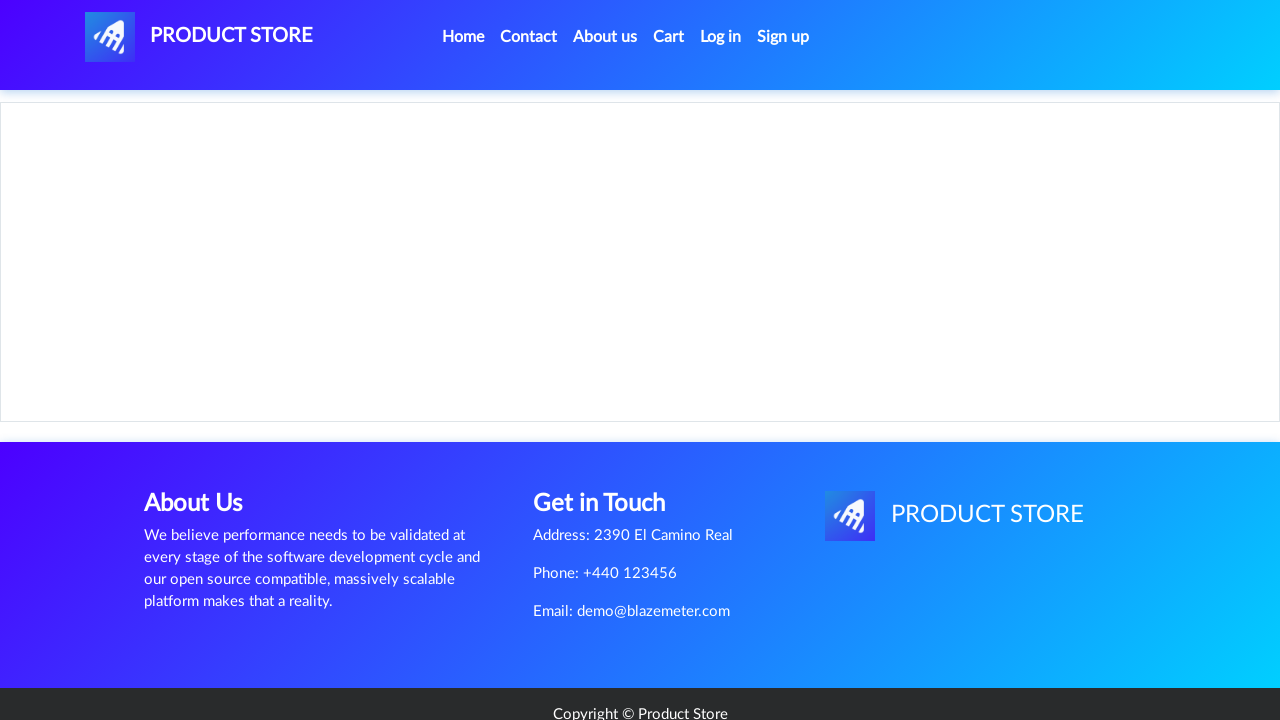

Fifth product page loaded with 'Add to Cart' button visible
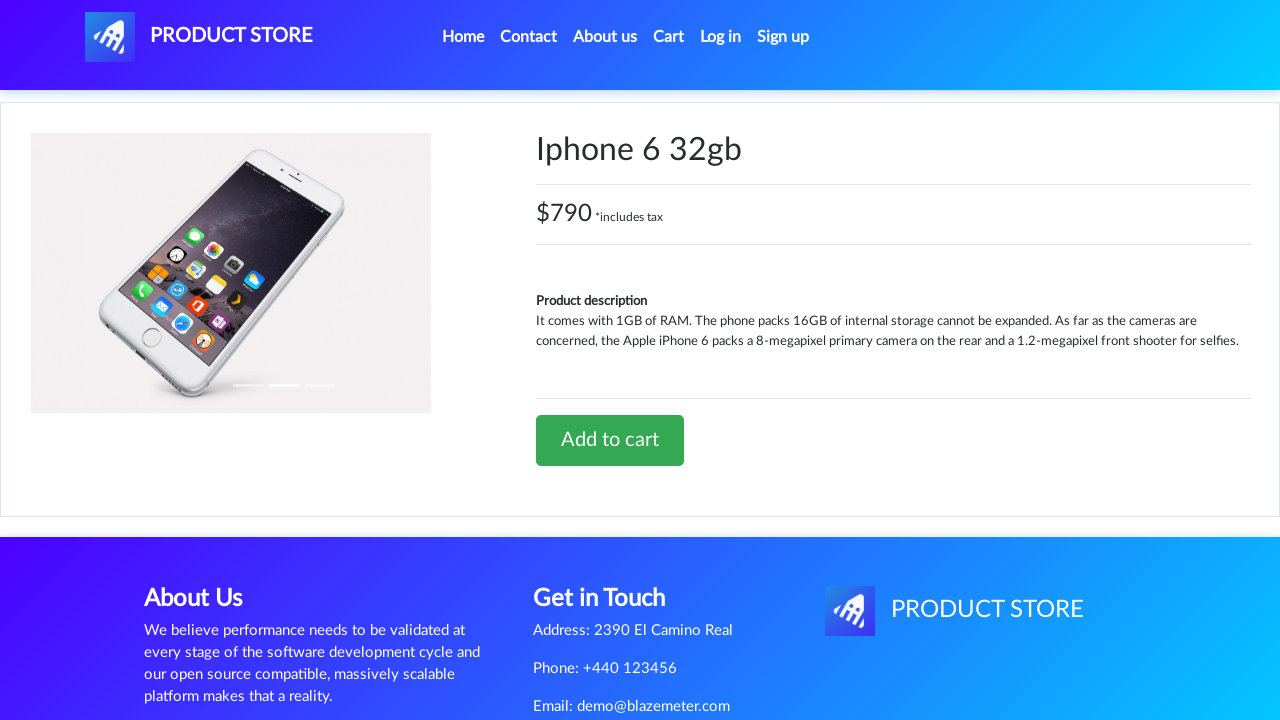

Clicked 'Add to Cart' button for fifth product at (610, 440) on a.btn-success
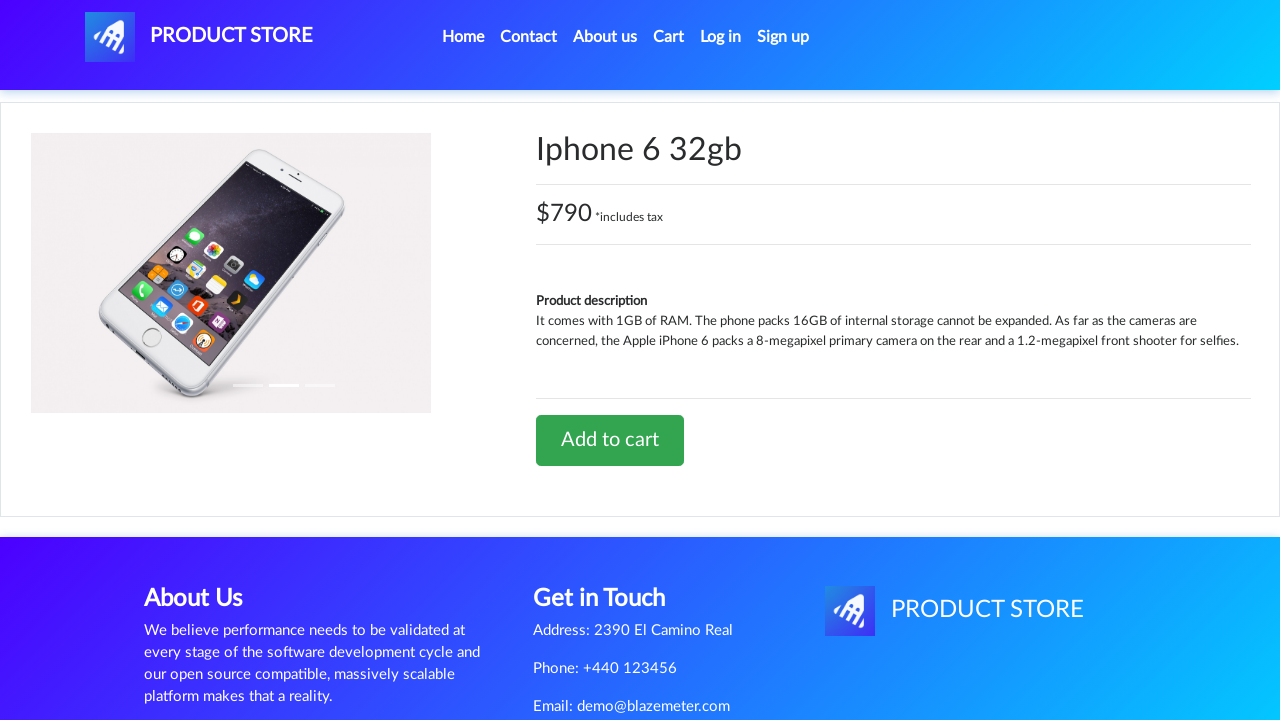

Waited for add to cart confirmation alert for second product
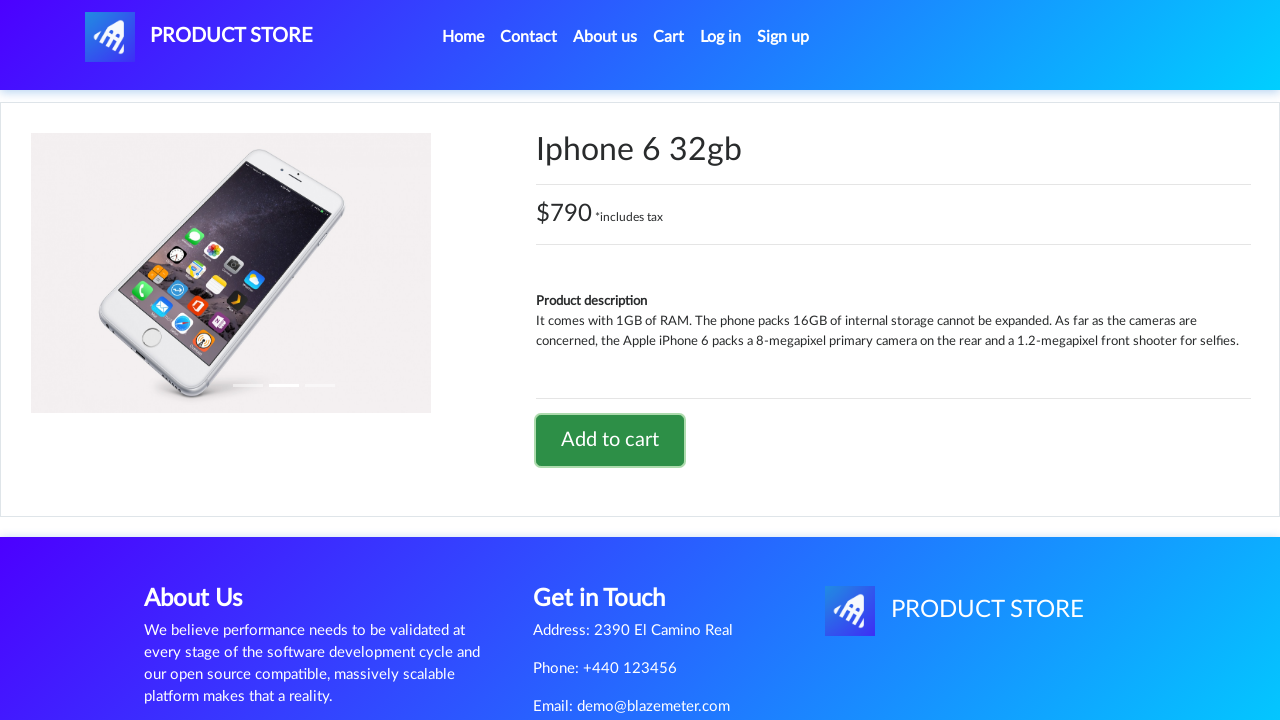

Clicked on 'Cart' link in navigation at (669, 37) on #cartur
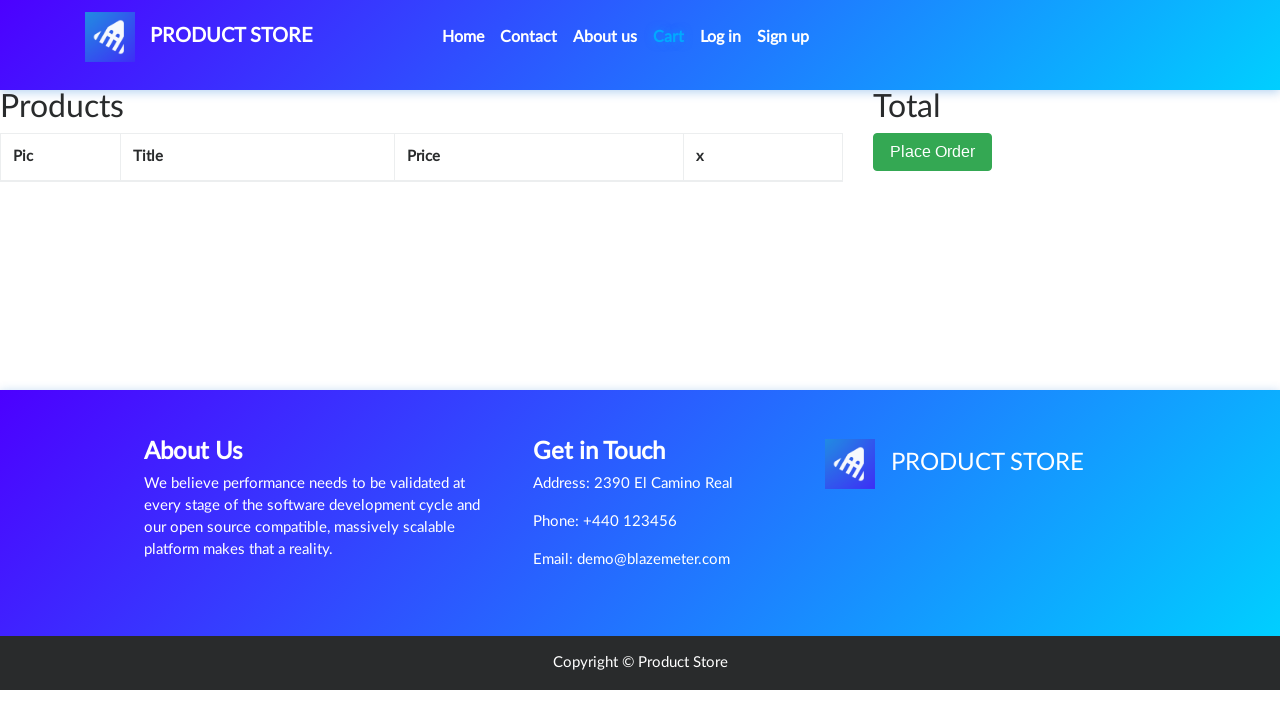

Cart page loaded with items table visible
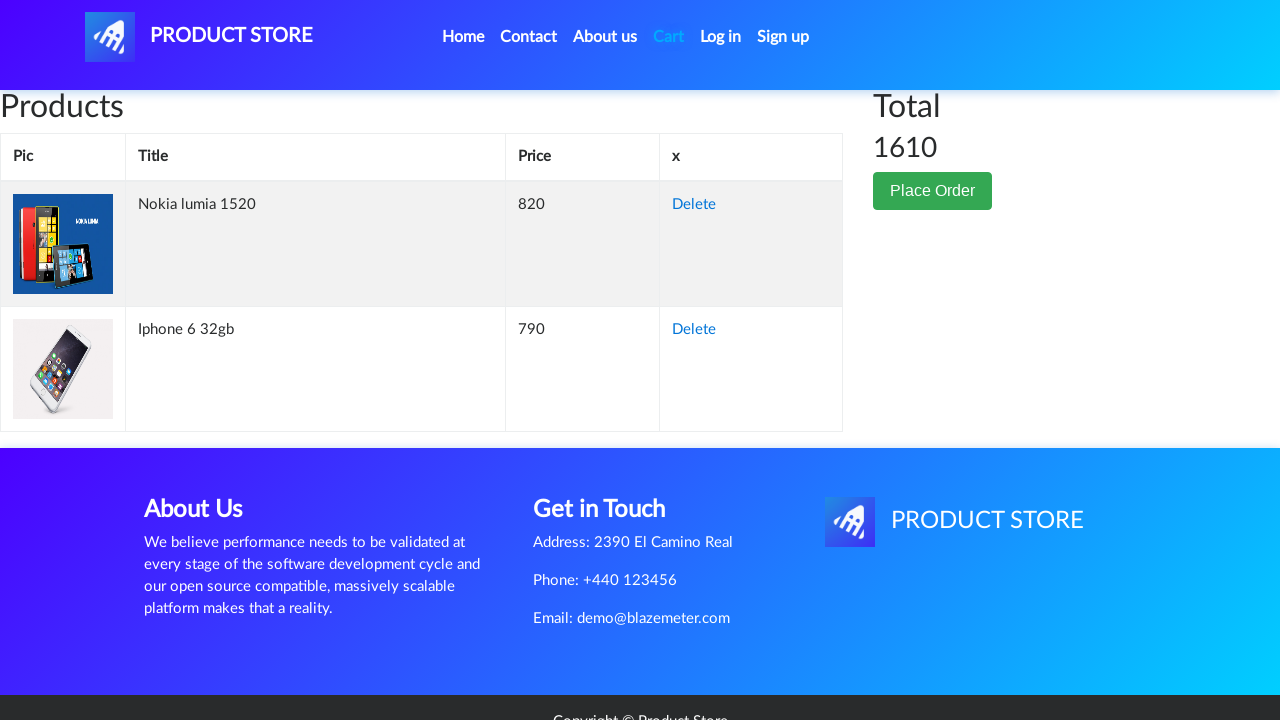

Clicked 'Place Order' button at (933, 191) on button[data-target='#orderModal']
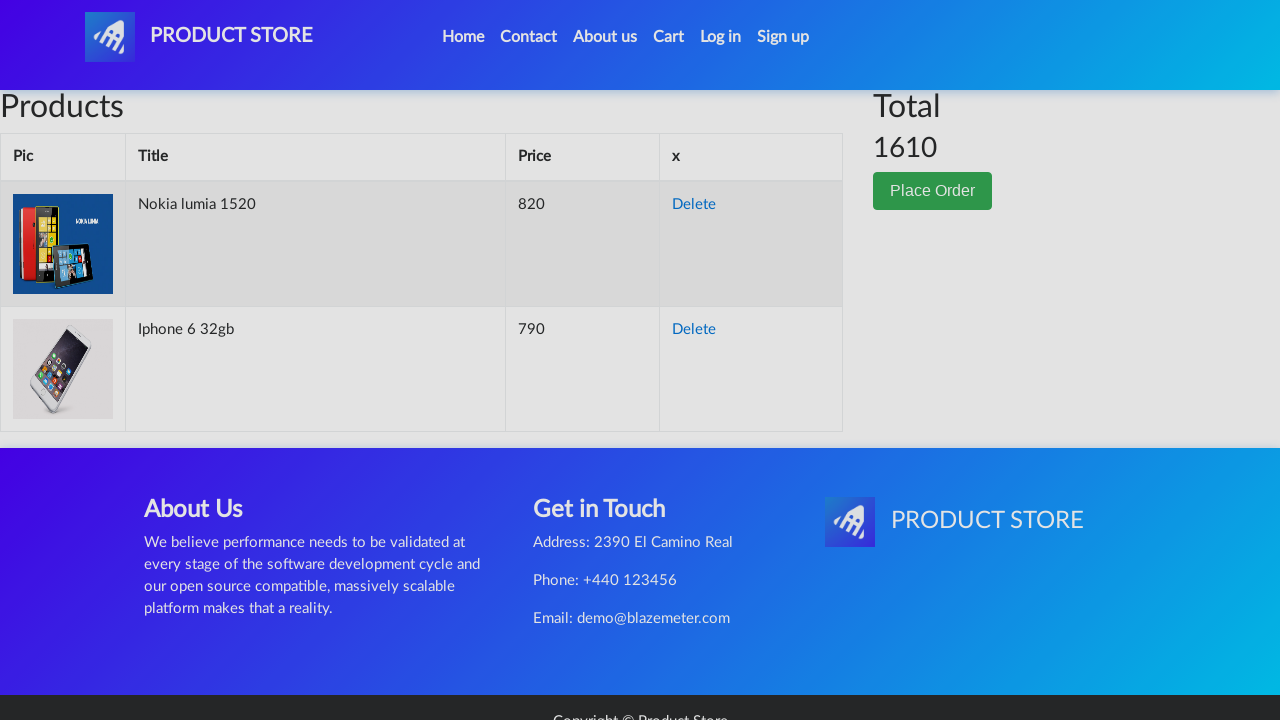

Order modal dialog opened and is visible
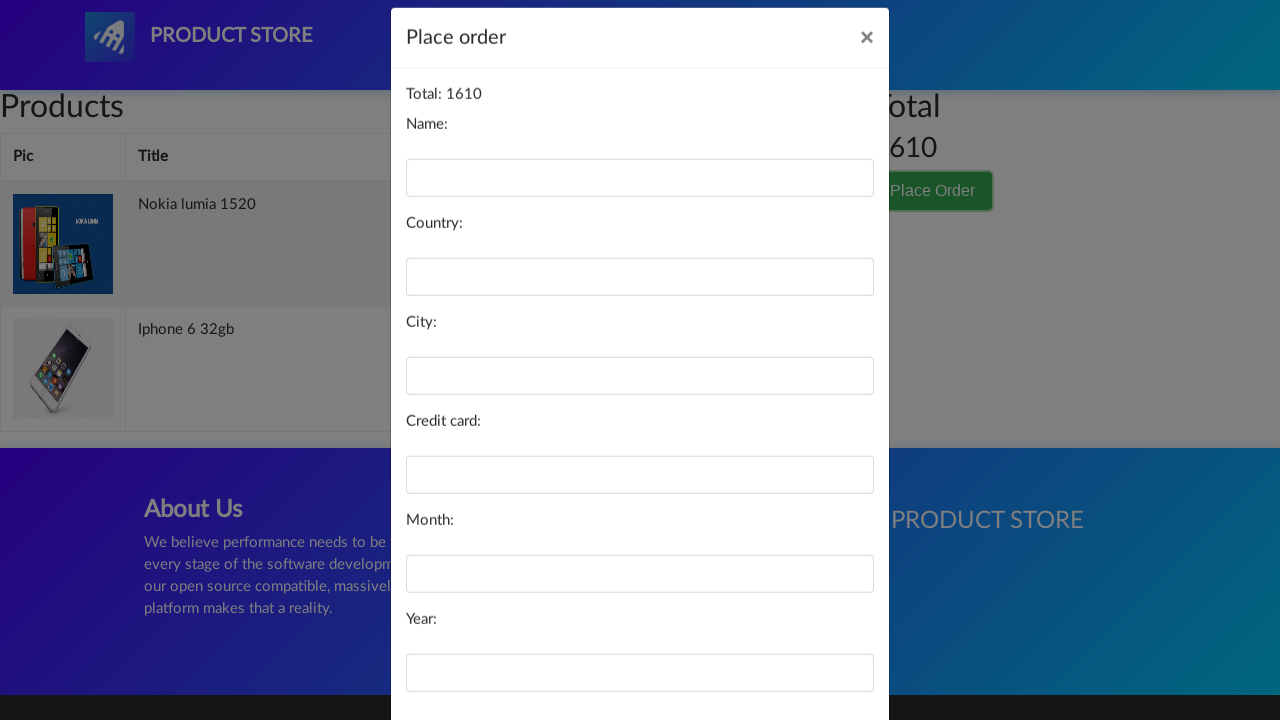

Filled 'Name' field with 'Baby Tester' on #name
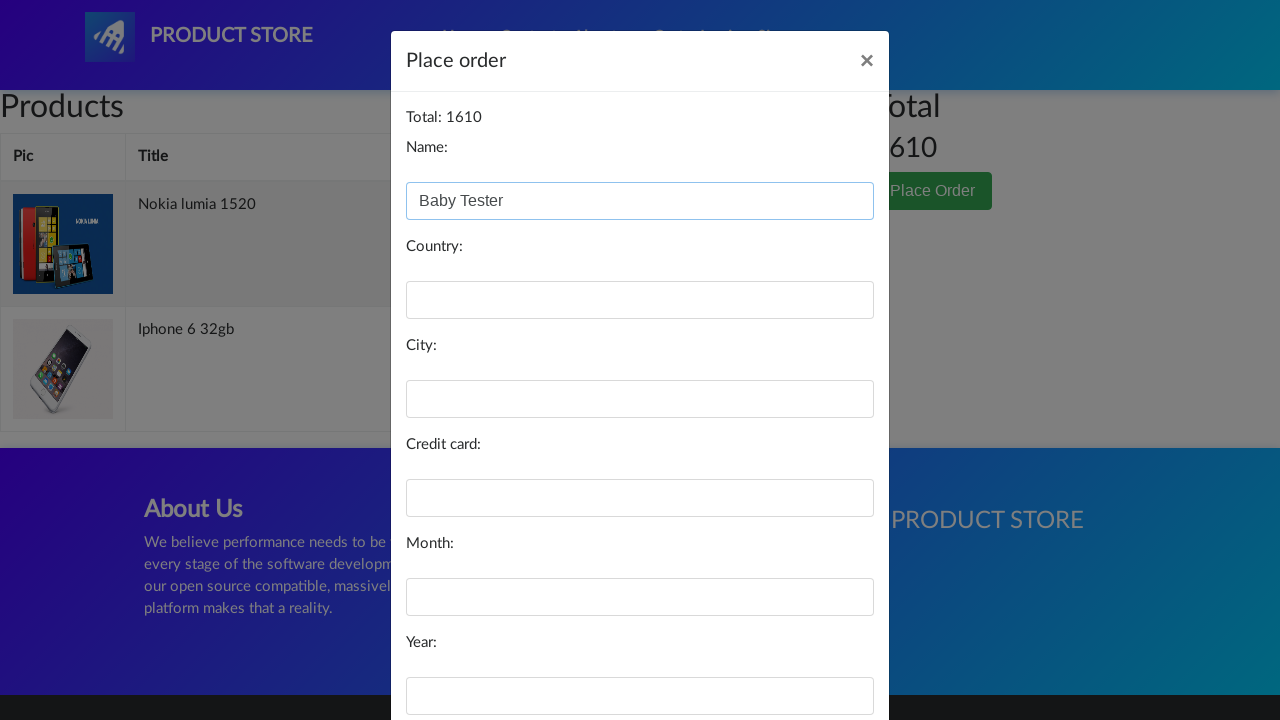

Filled 'City' field with 'La Boca' on #city
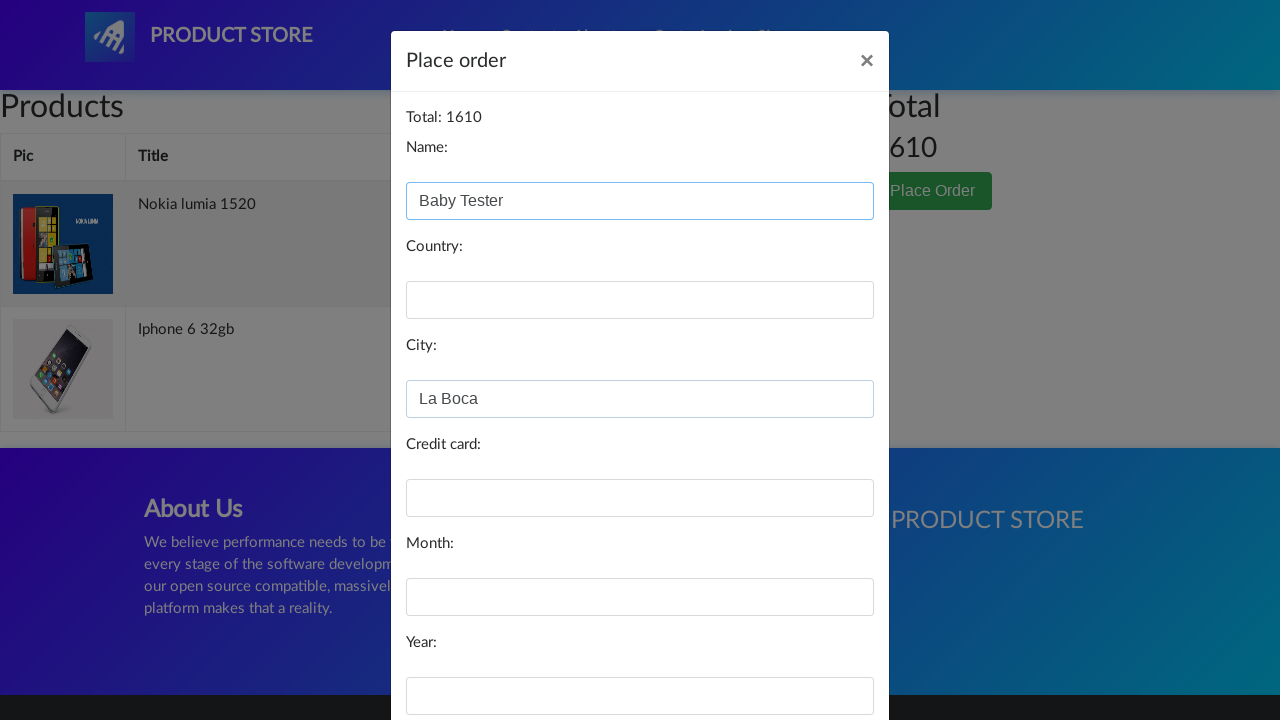

Filled 'Country' field with 'Argentina' on #country
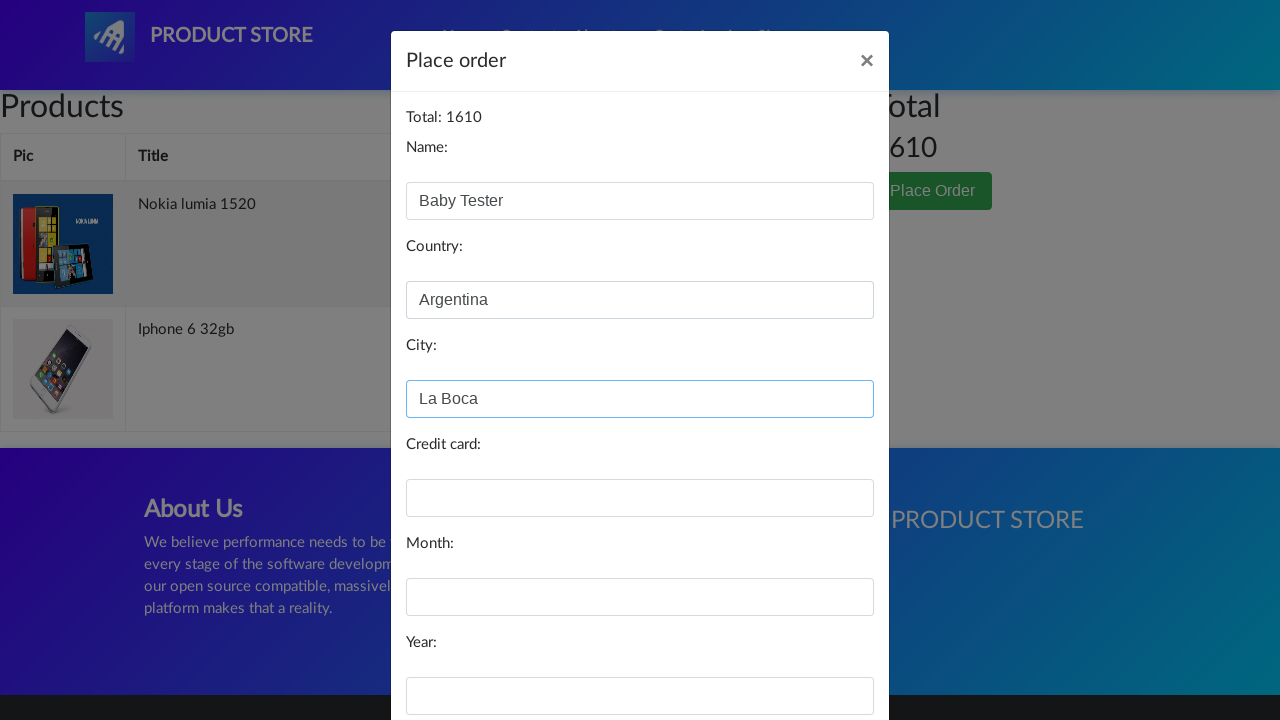

Filled 'Card' field with test credit card number on #card
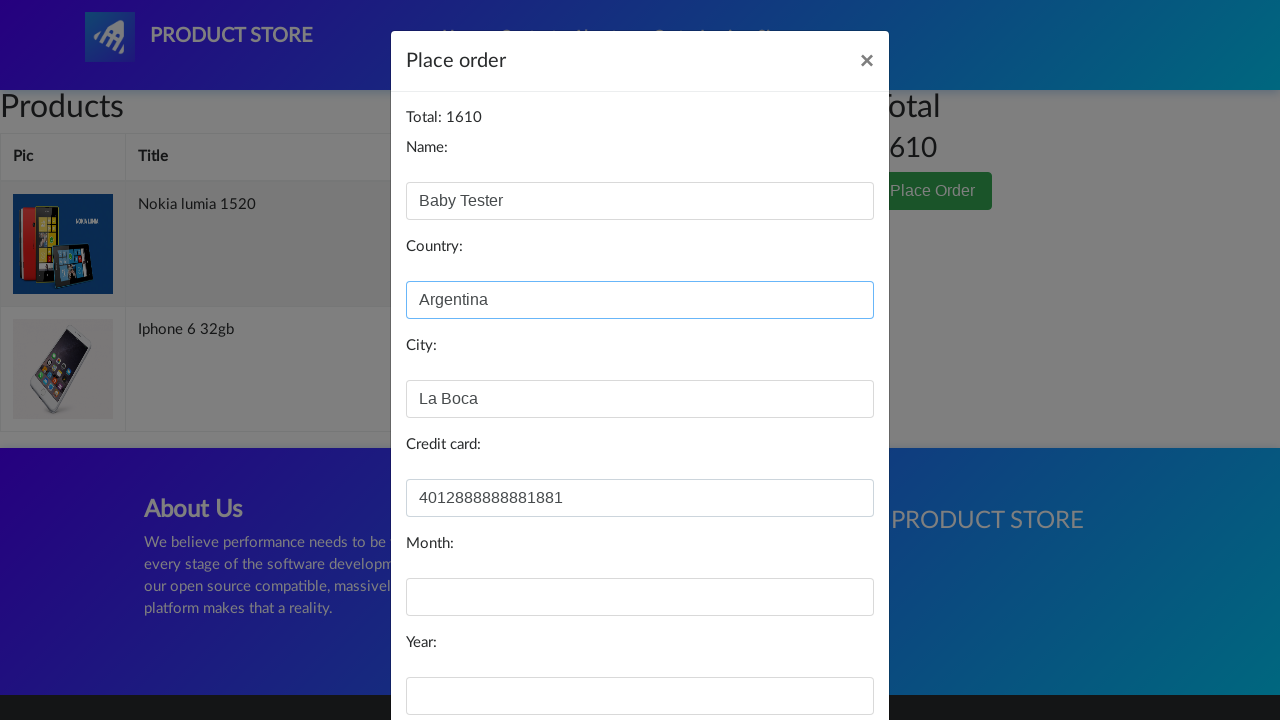

Filled 'Month' field with '12' on #month
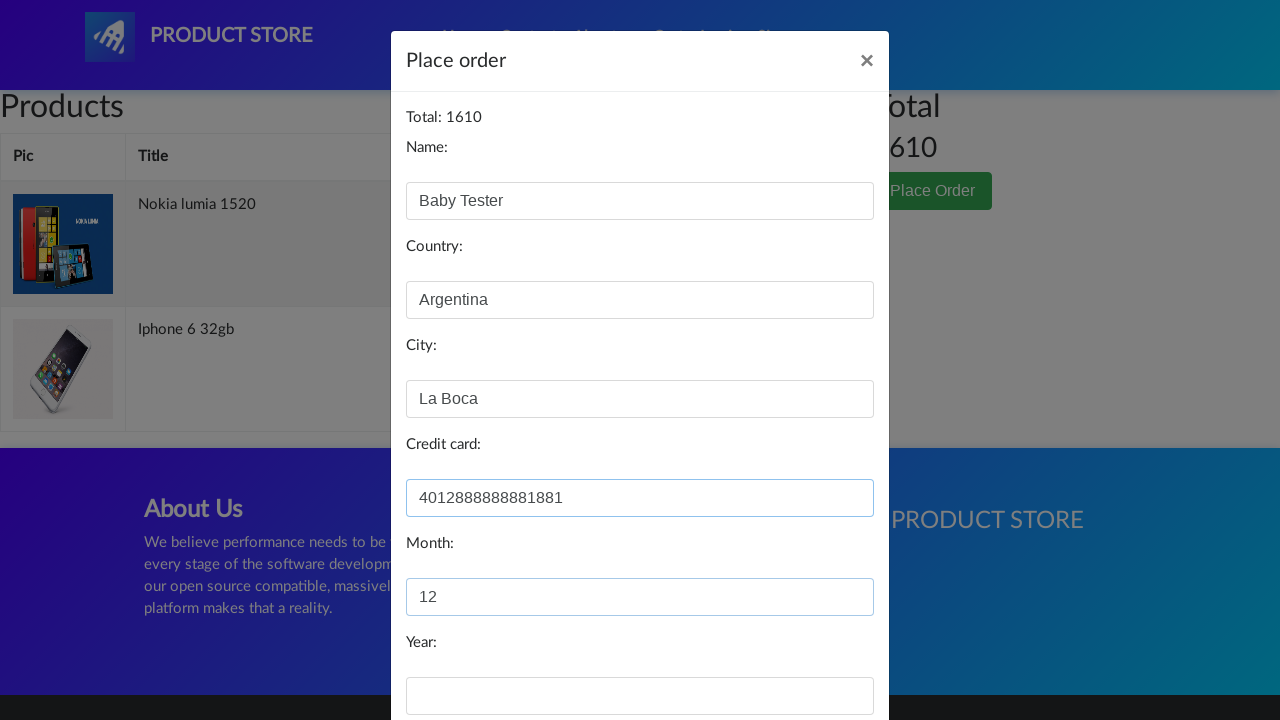

Filled 'Year' field with '2023' on #year
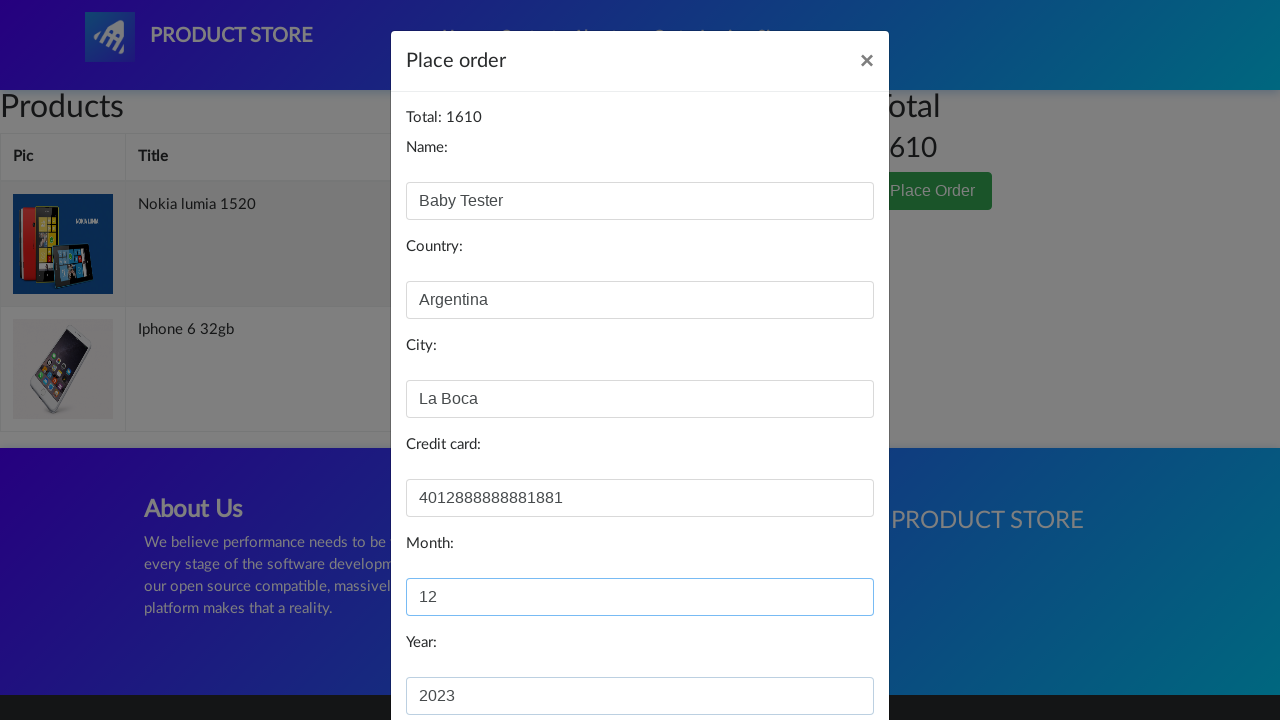

Clicked 'Purchase' button to submit order at (823, 655) on button[onclick='purchaseOrder()']
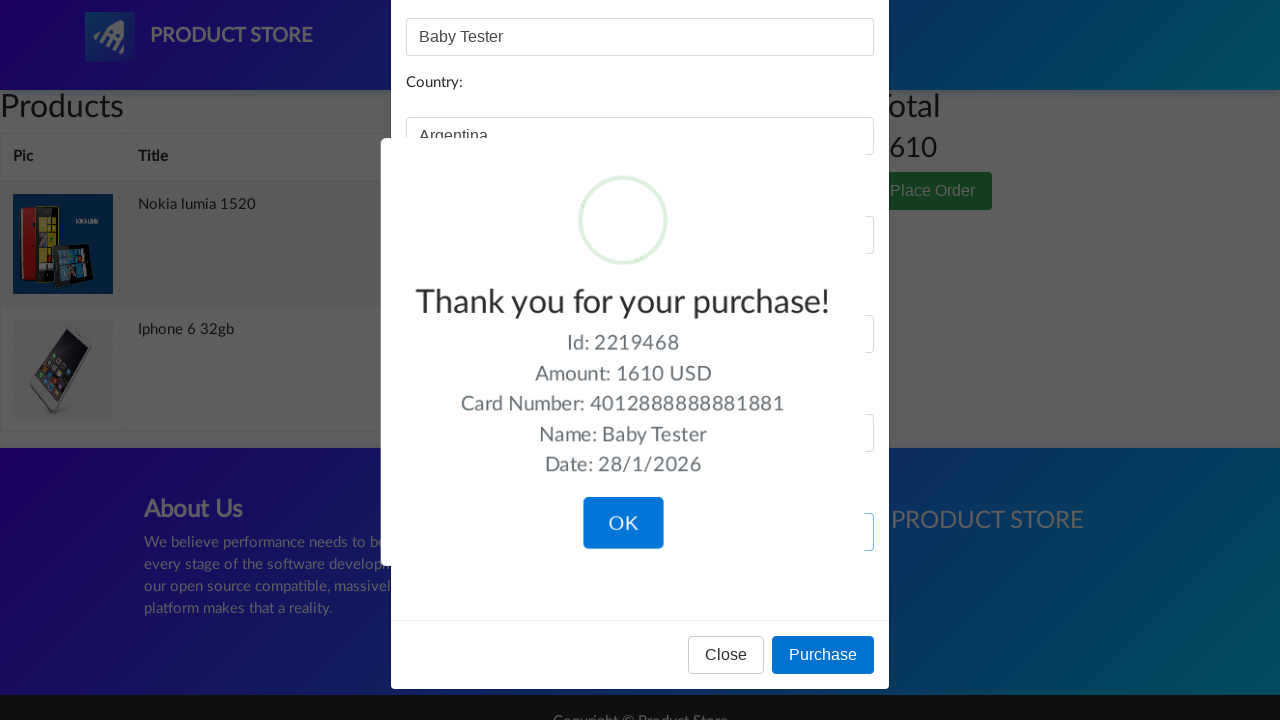

Confirmation alert appeared after purchase
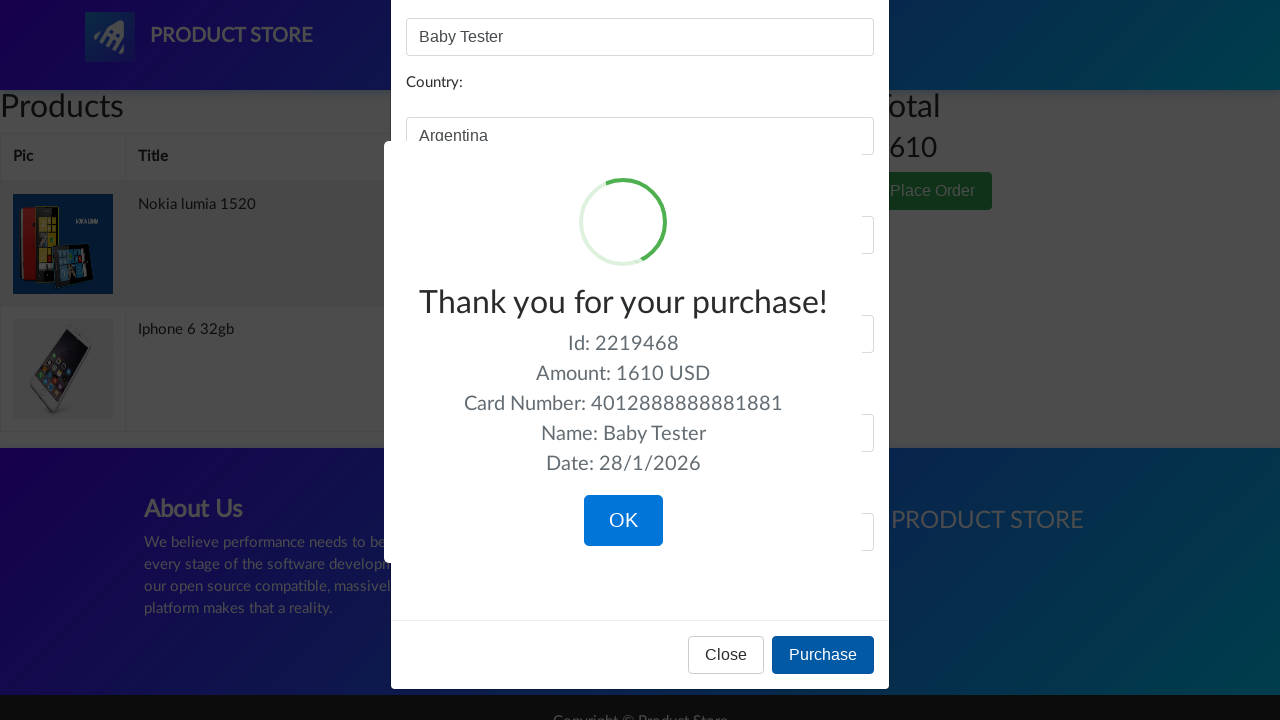

Verified 'Thank you for your purchase!' confirmation message is displayed
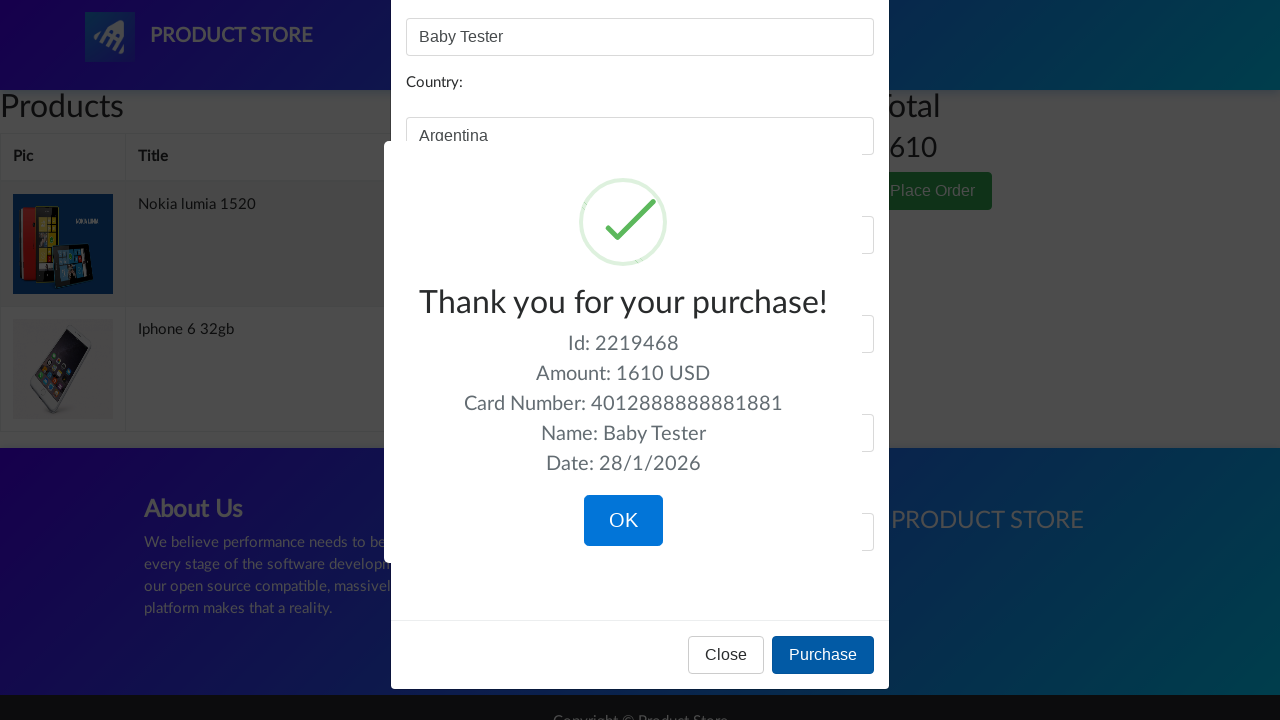

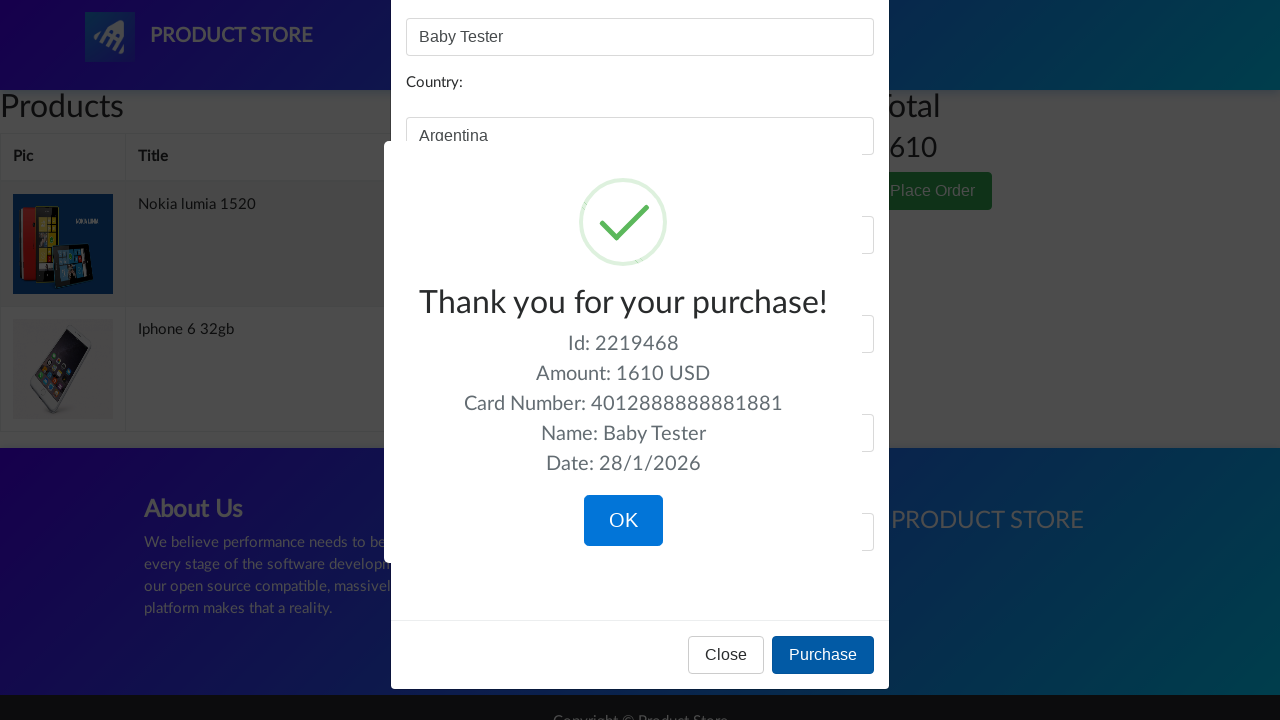